Tests displaying all items after filtering by clicking the All link

Starting URL: https://demo.playwright.dev/todomvc

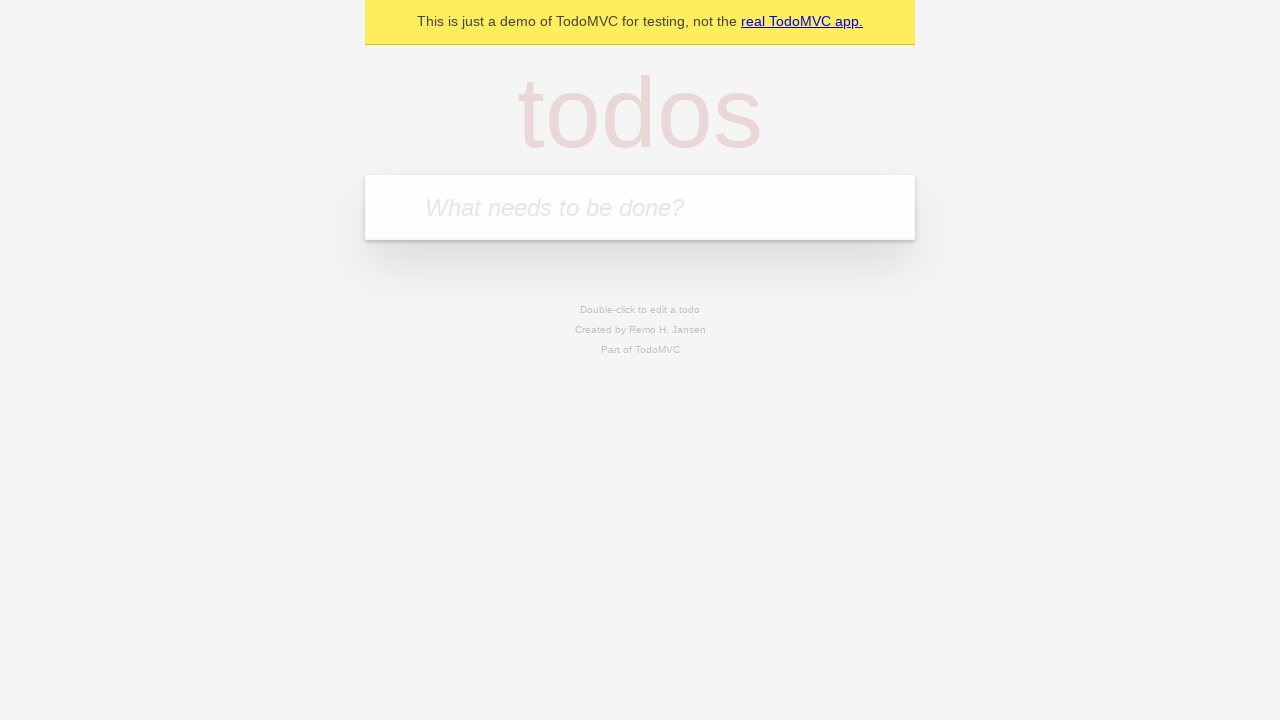

Filled todo input with 'buy some cheese' on internal:attr=[placeholder="What needs to be done?"i]
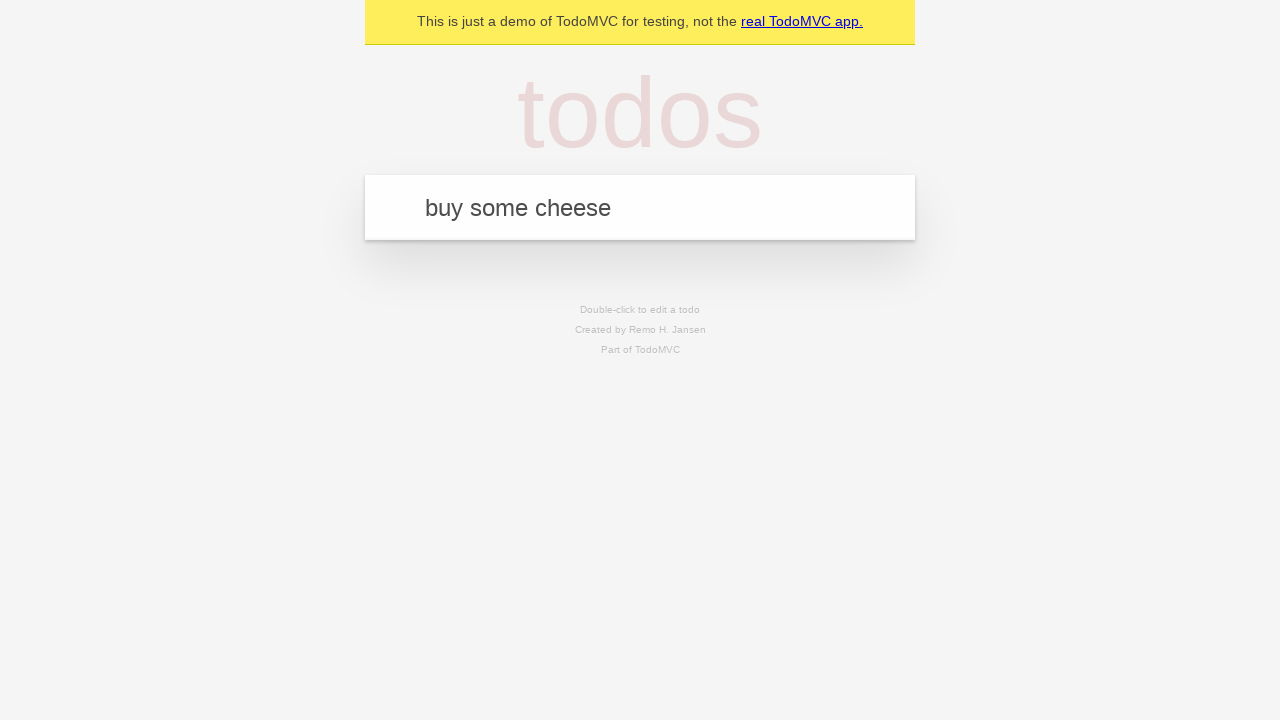

Pressed Enter to create first todo item on internal:attr=[placeholder="What needs to be done?"i]
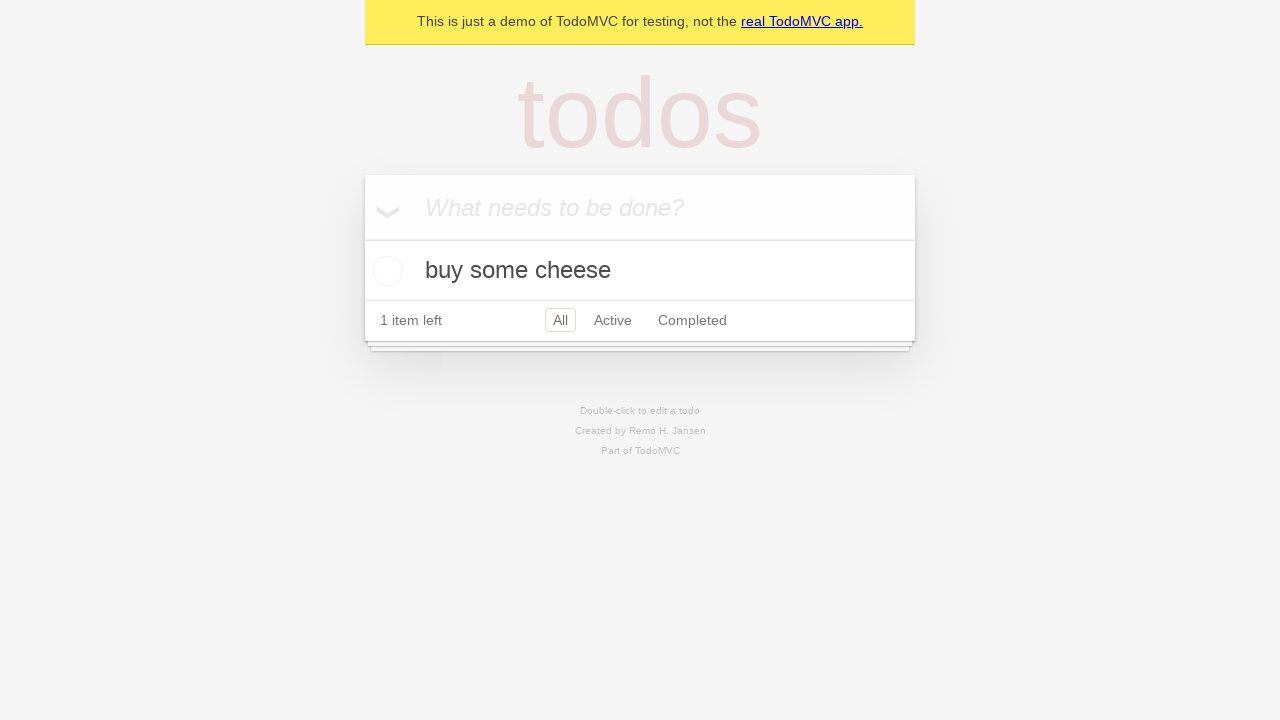

Filled todo input with 'feed the cat' on internal:attr=[placeholder="What needs to be done?"i]
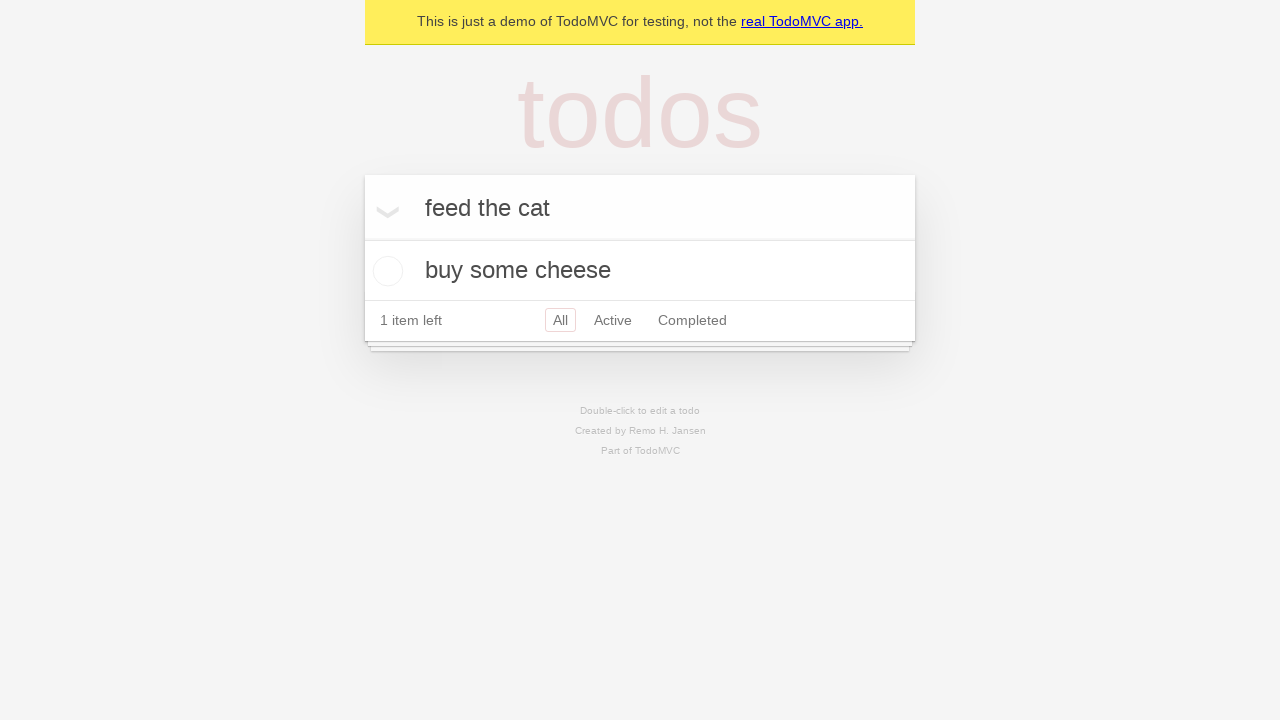

Pressed Enter to create second todo item on internal:attr=[placeholder="What needs to be done?"i]
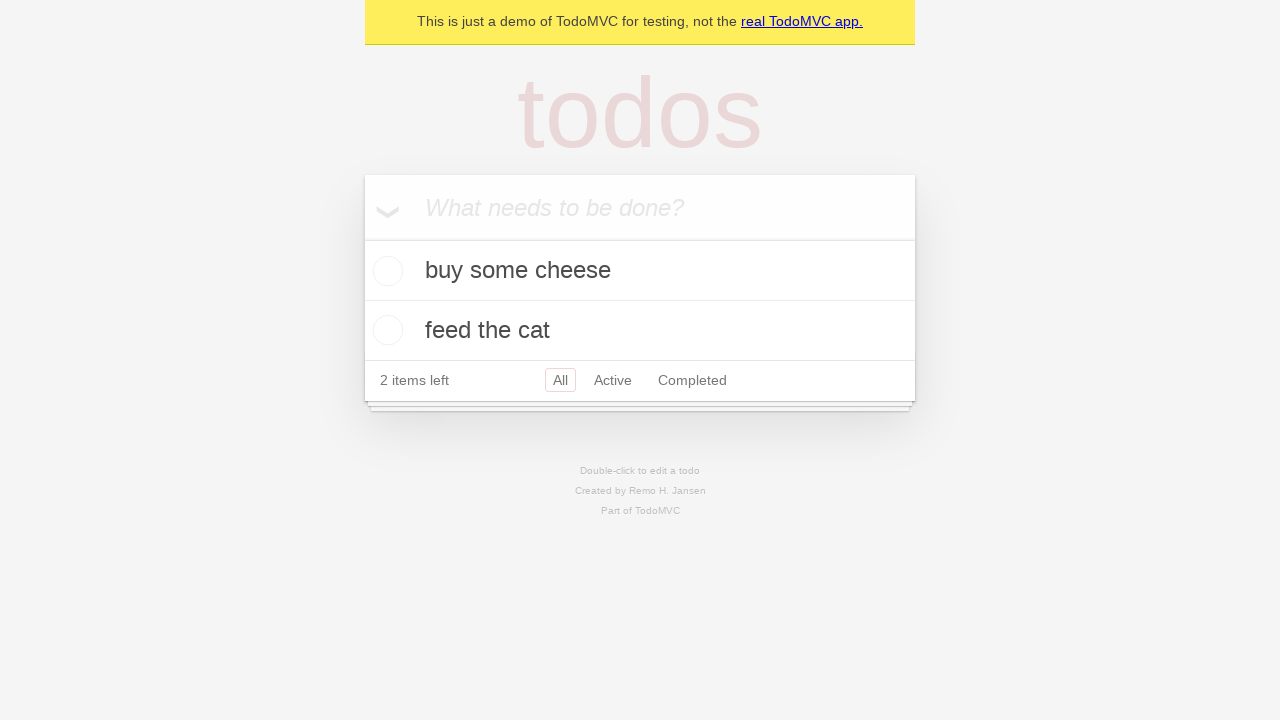

Filled todo input with 'book a doctors appointment' on internal:attr=[placeholder="What needs to be done?"i]
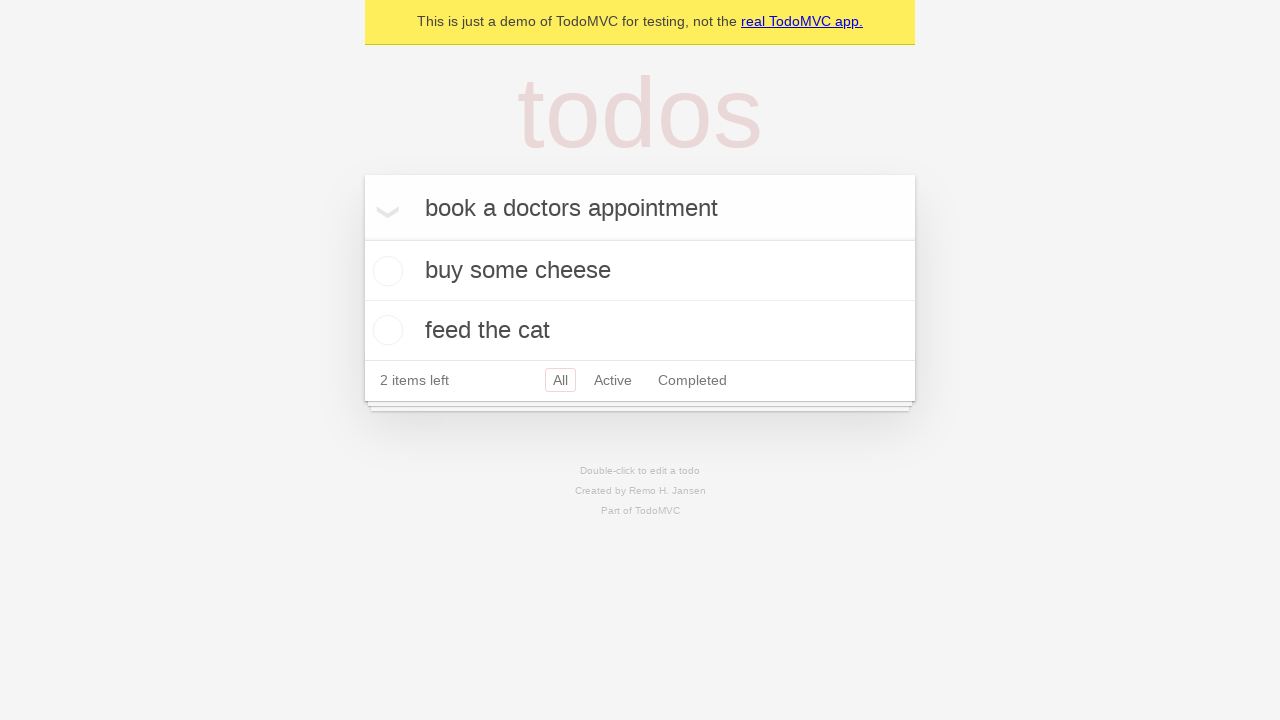

Pressed Enter to create third todo item on internal:attr=[placeholder="What needs to be done?"i]
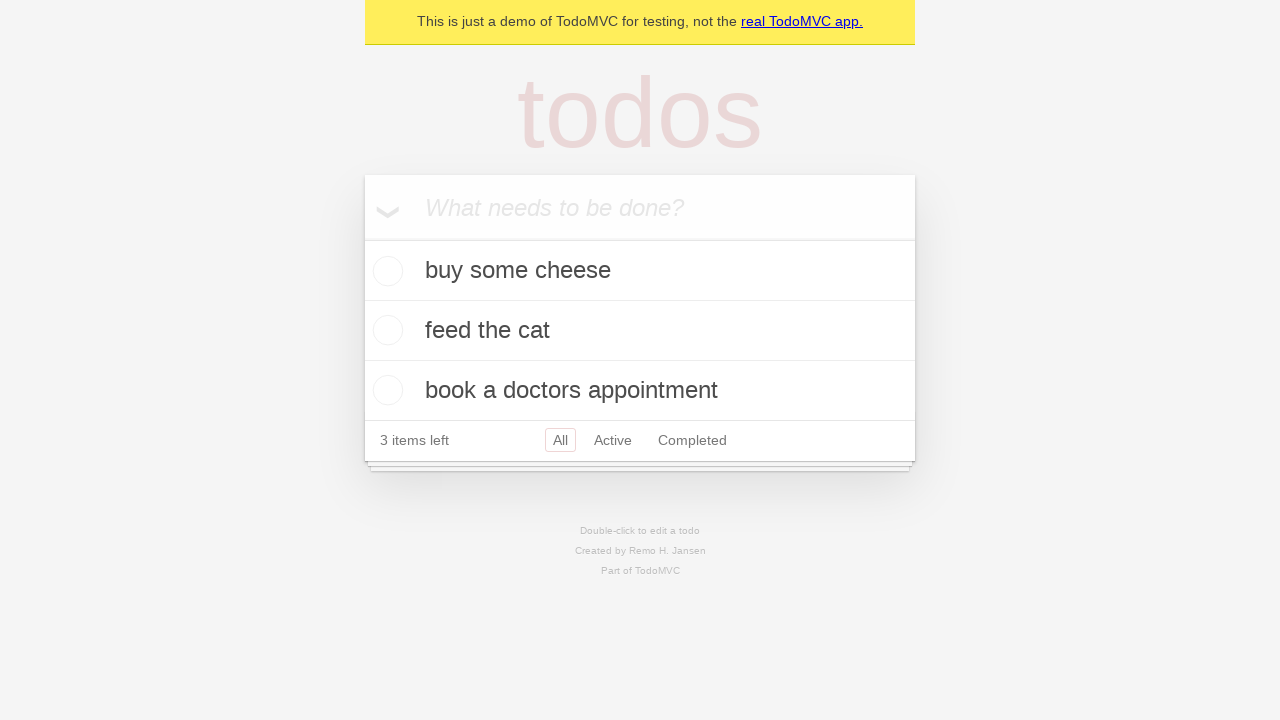

Checked the second todo item checkbox at (385, 330) on internal:testid=[data-testid="todo-item"s] >> nth=1 >> internal:role=checkbox
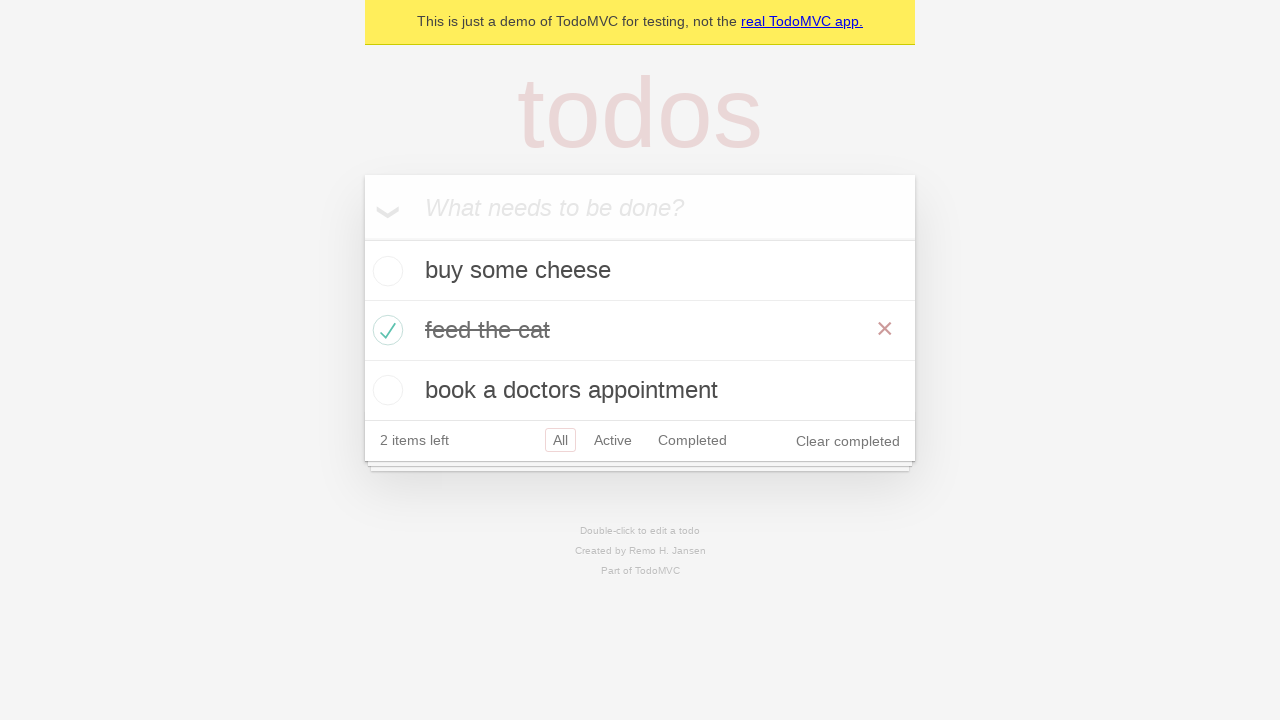

Clicked Active filter link at (613, 440) on internal:role=link[name="Active"i]
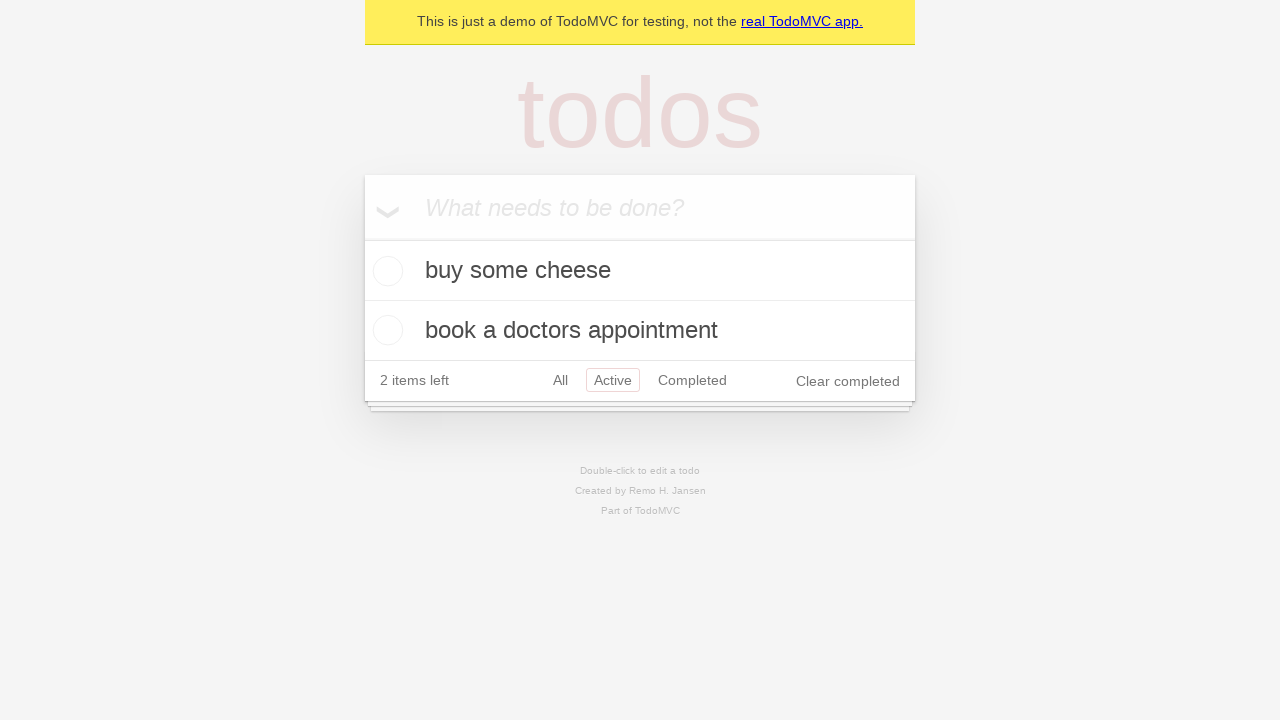

Clicked Completed filter link at (692, 380) on internal:role=link[name="Completed"i]
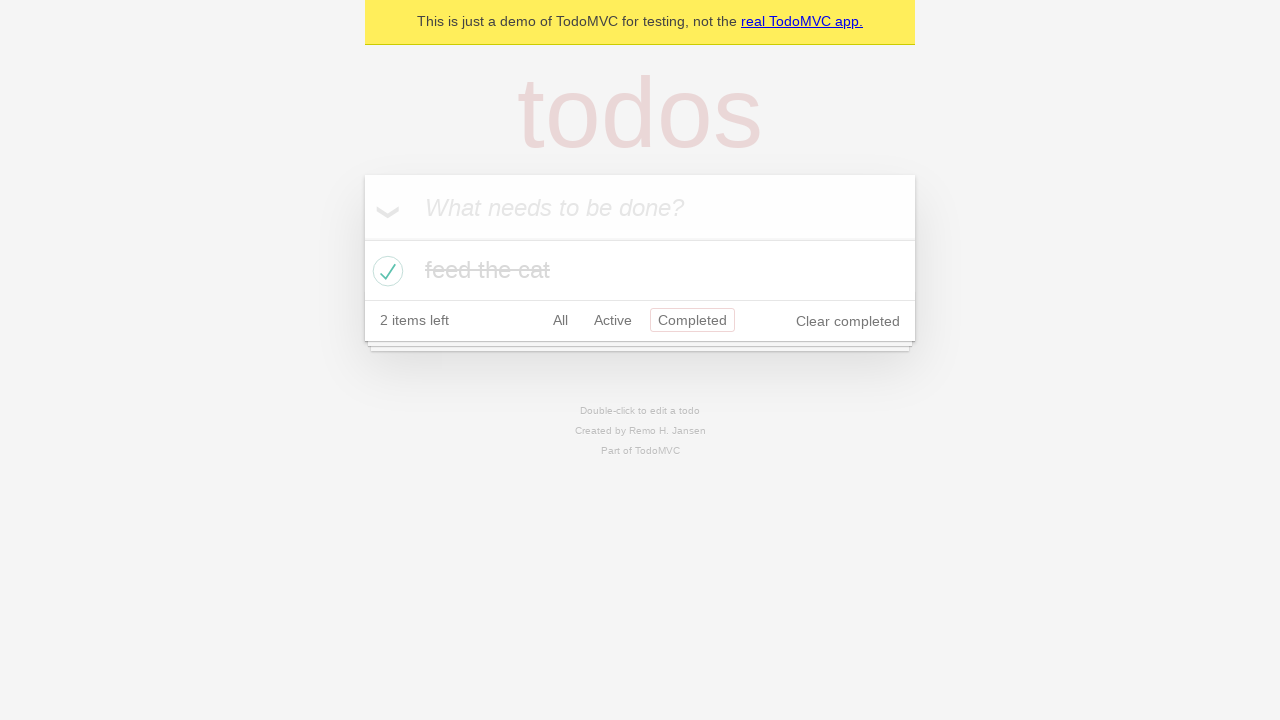

Clicked All filter link to display all items at (560, 320) on internal:role=link[name="All"i]
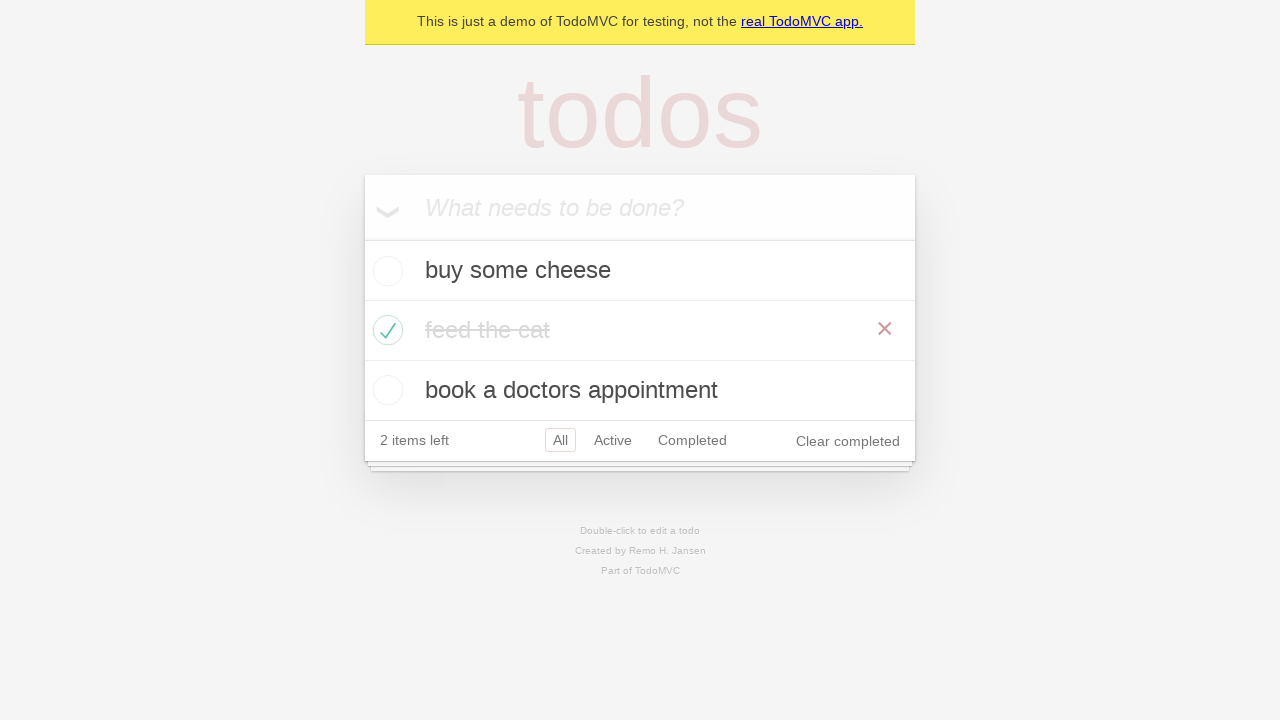

Verified all 3 todo items are displayed
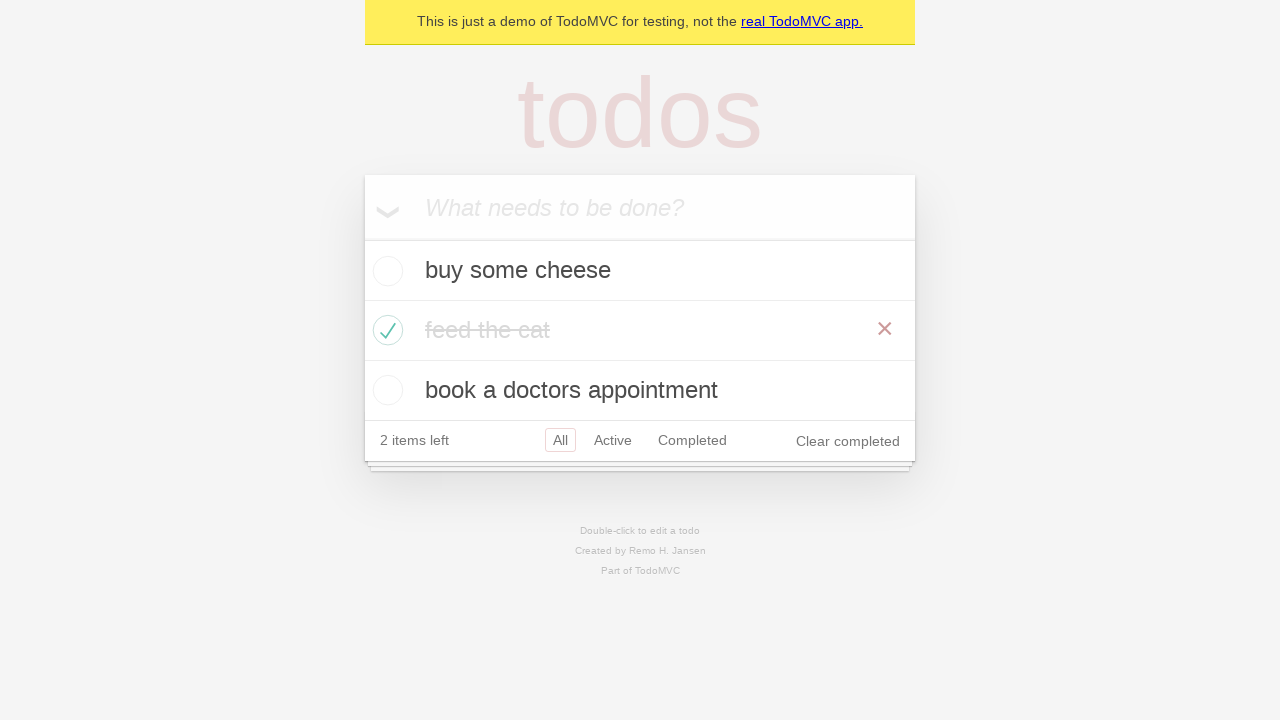

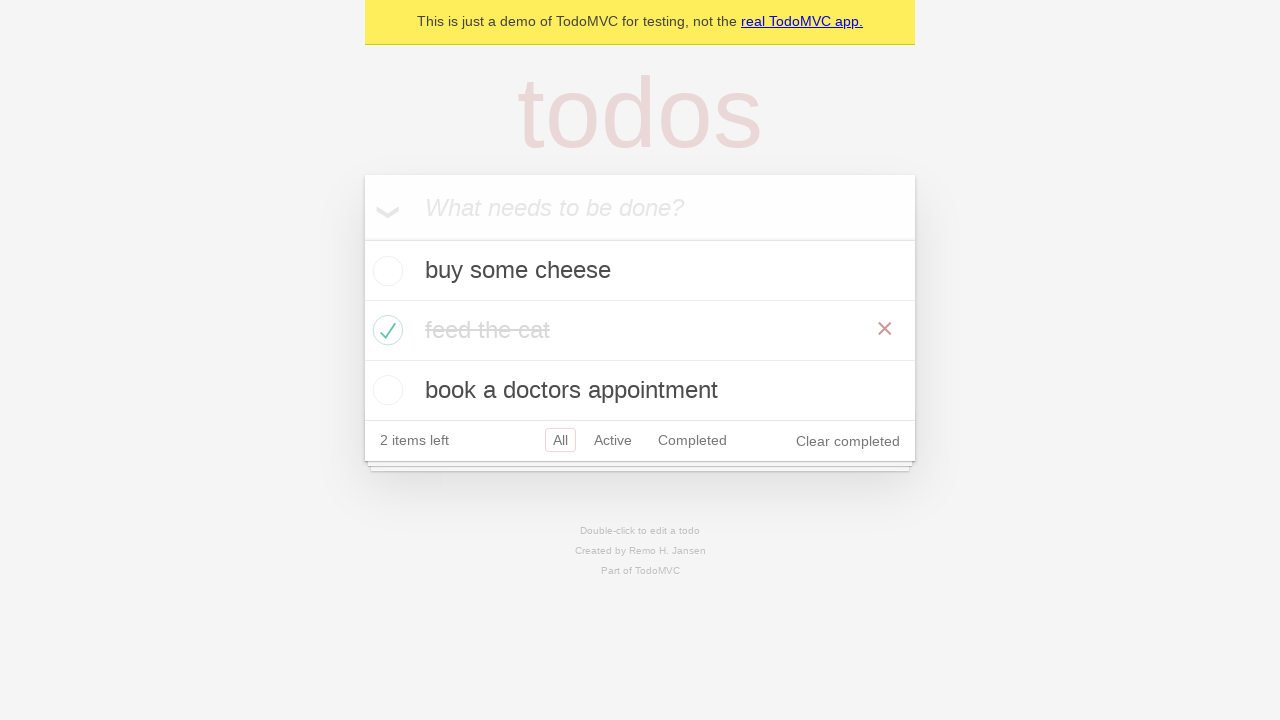